Tests explicit wait functionality by clicking a button and waiting for a new button to become visible

Starting URL: https://www.leafground.com/waits.xhtml

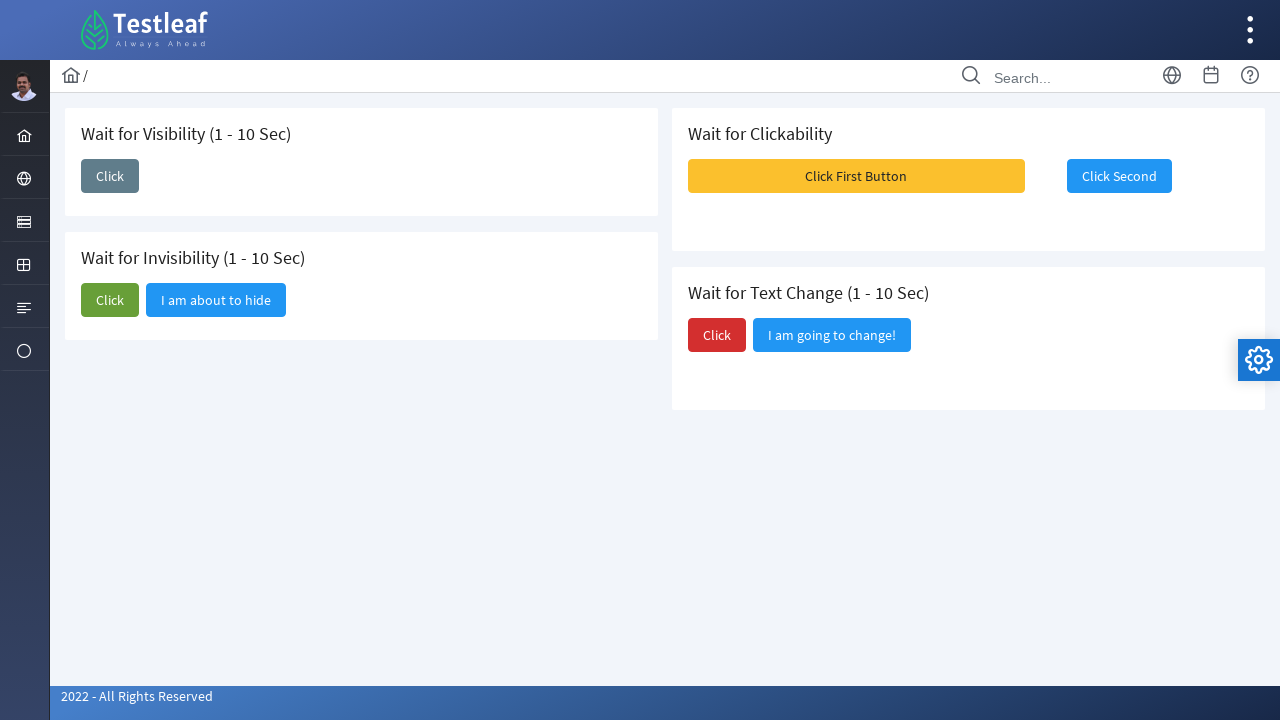

Clicked button to trigger appearance of new button at (110, 176) on #j_idt87\:j_idt89
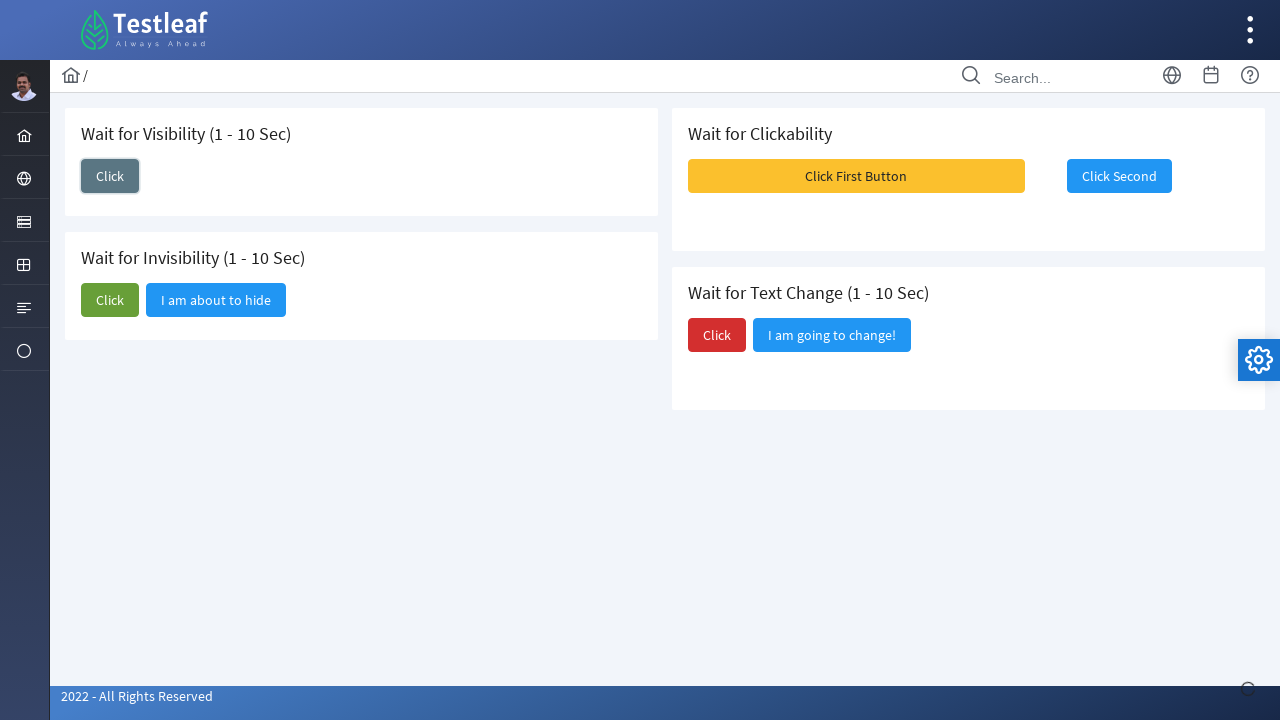

Waited for new button to become visible
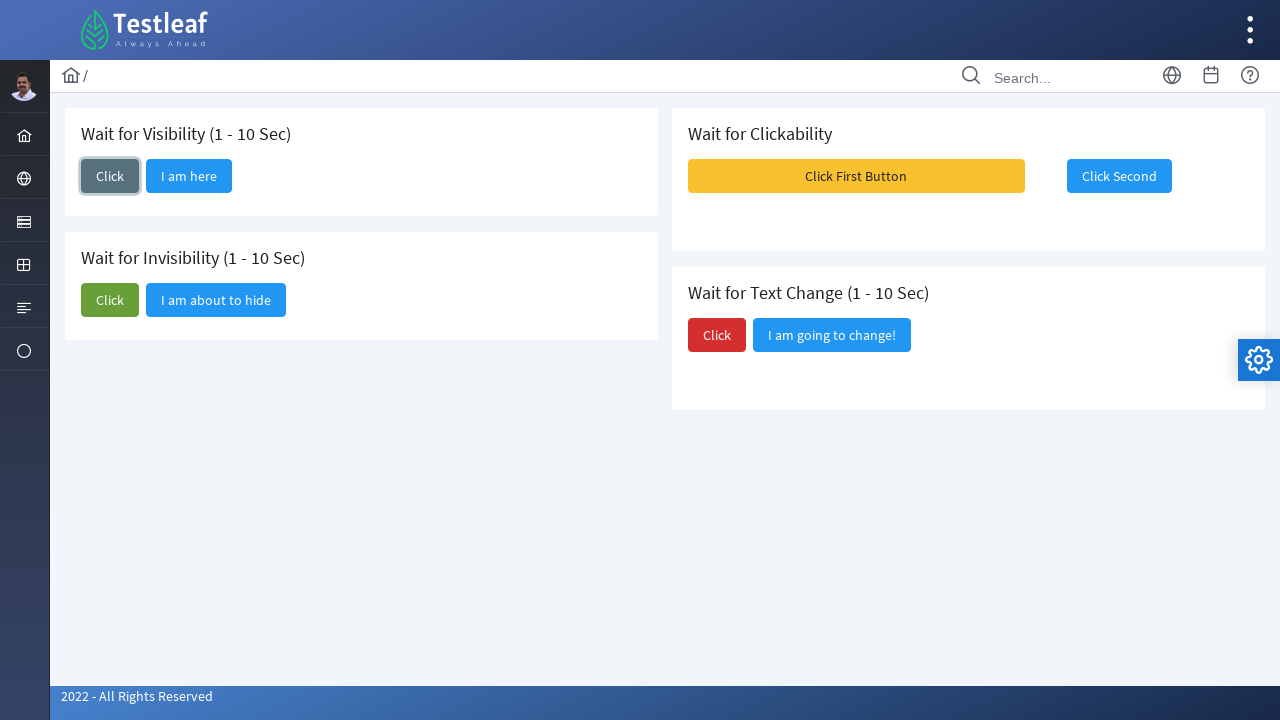

Located the newly visible button
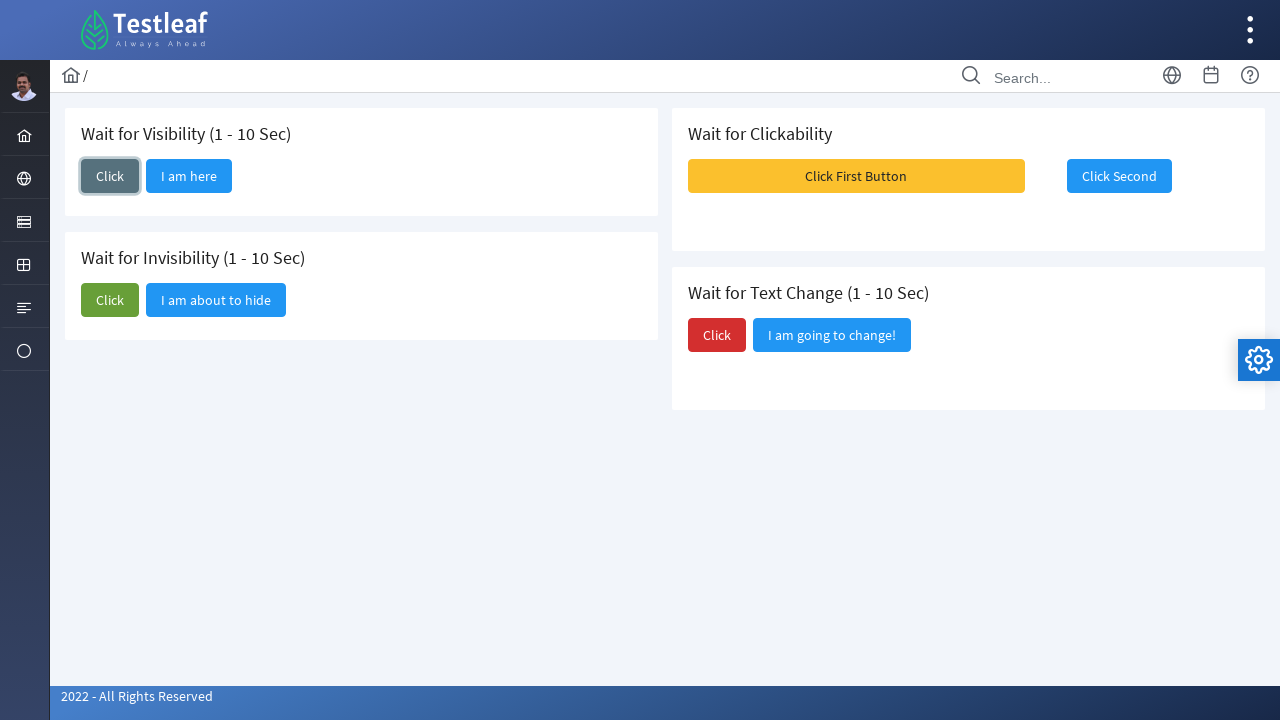

Retrieved text content from the new button
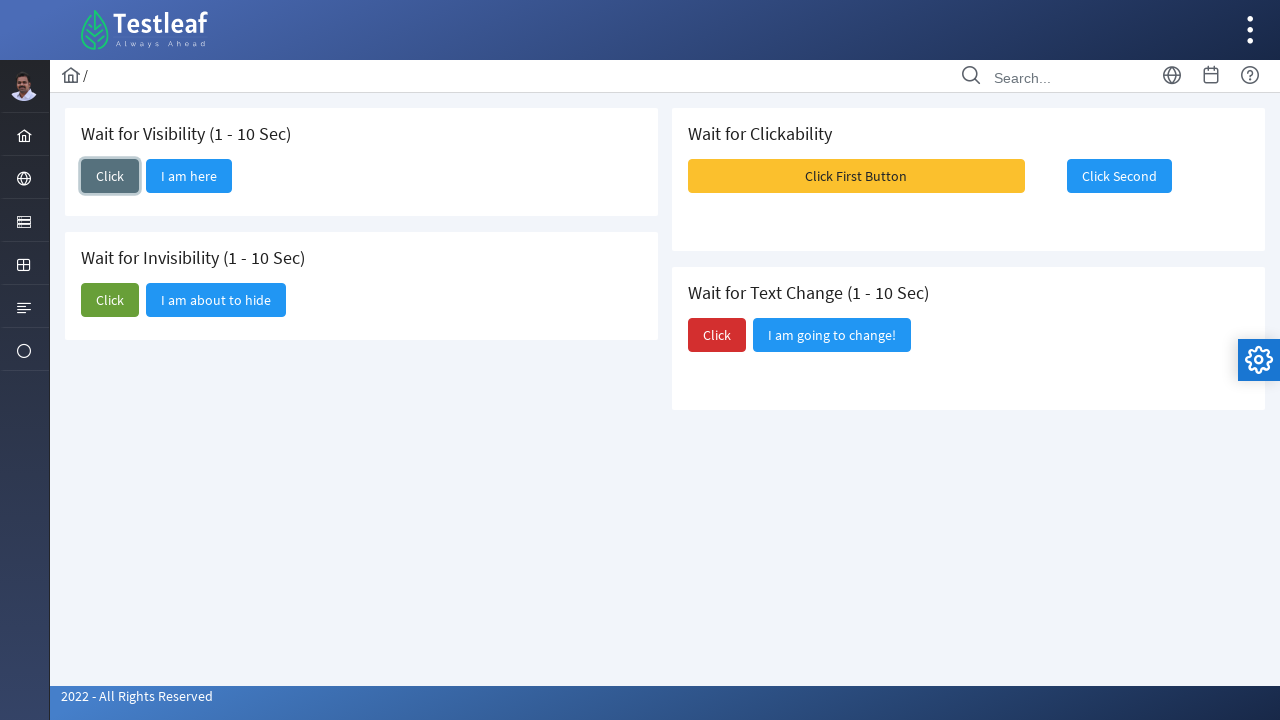

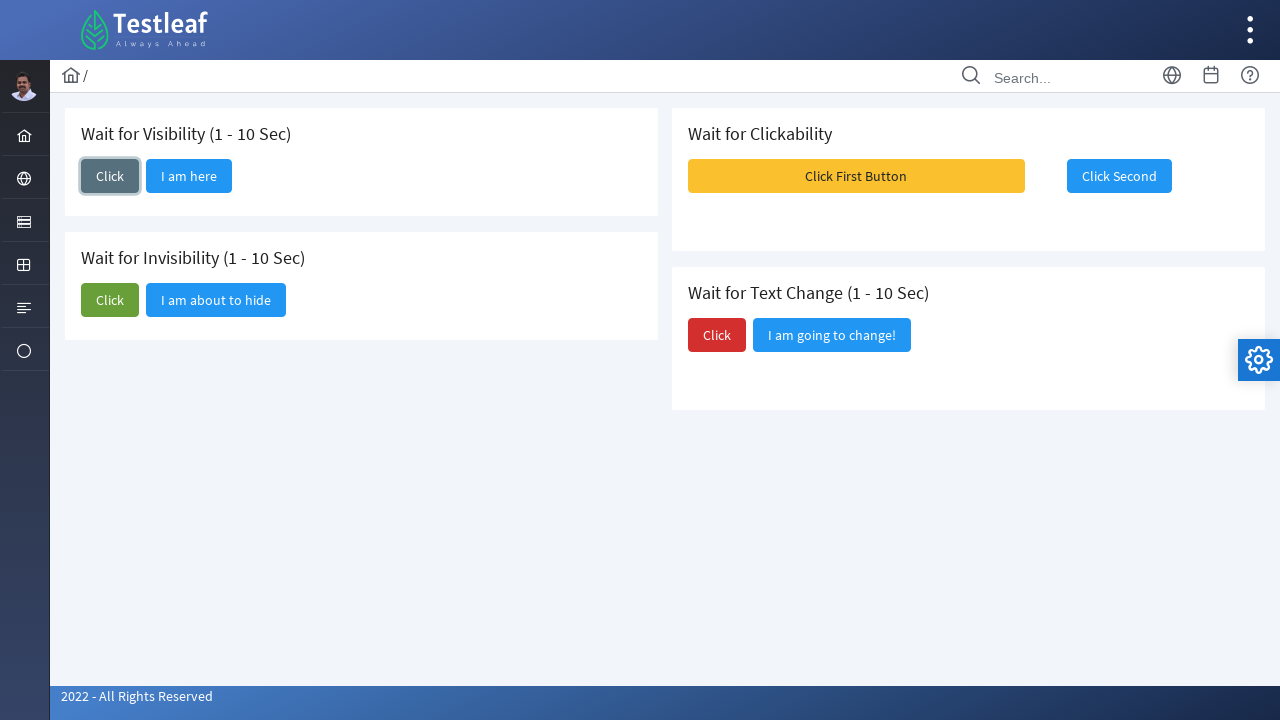